Tests radio button functionality by clicking a round-trip radio button and verifying that the associated div element becomes enabled (style attribute changes to contain "1").

Starting URL: https://rahulshettyacademy.com/dropdownsPractise/

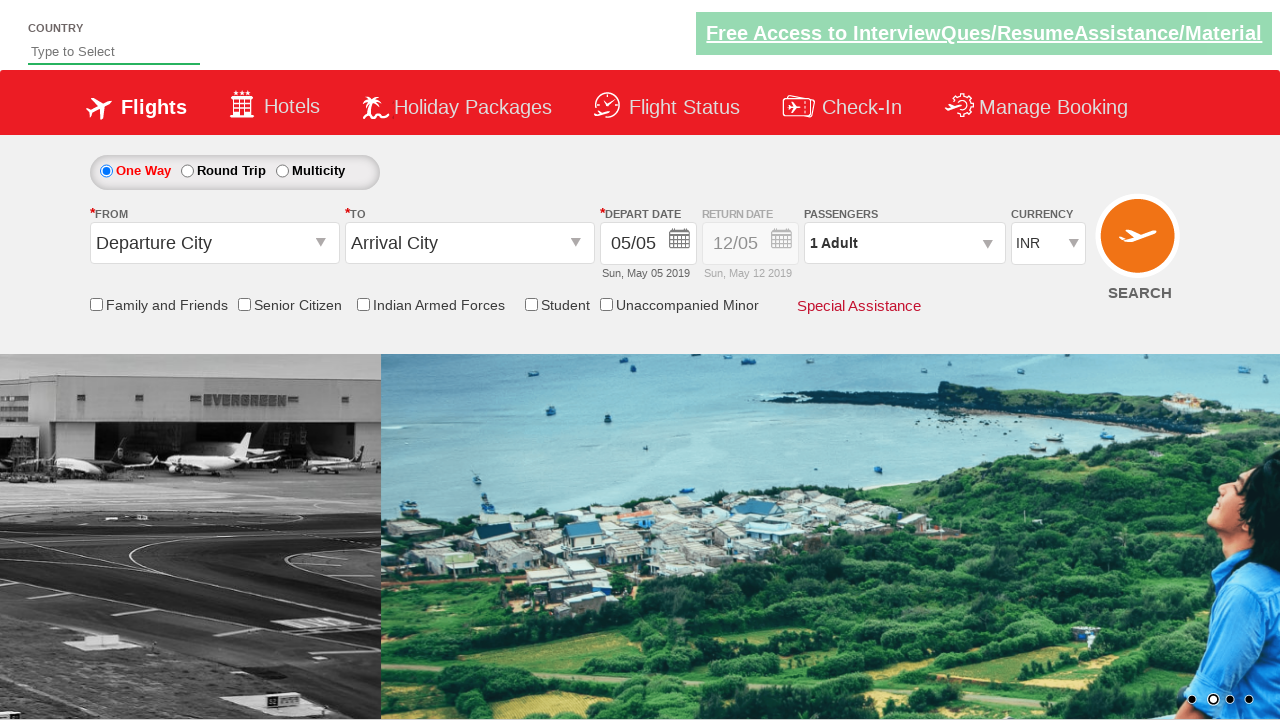

Navigated to RadioButtonsDropdown test page
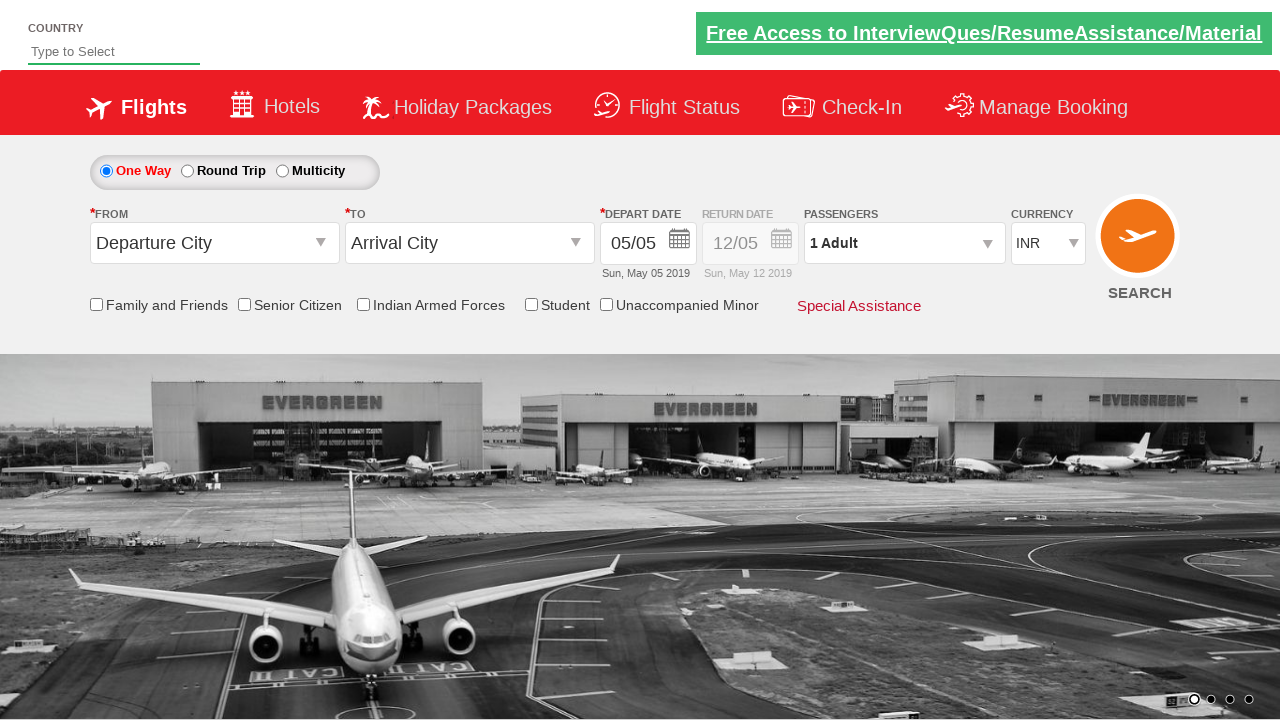

Retrieved initial style attribute: display: block; opacity: 0.5;
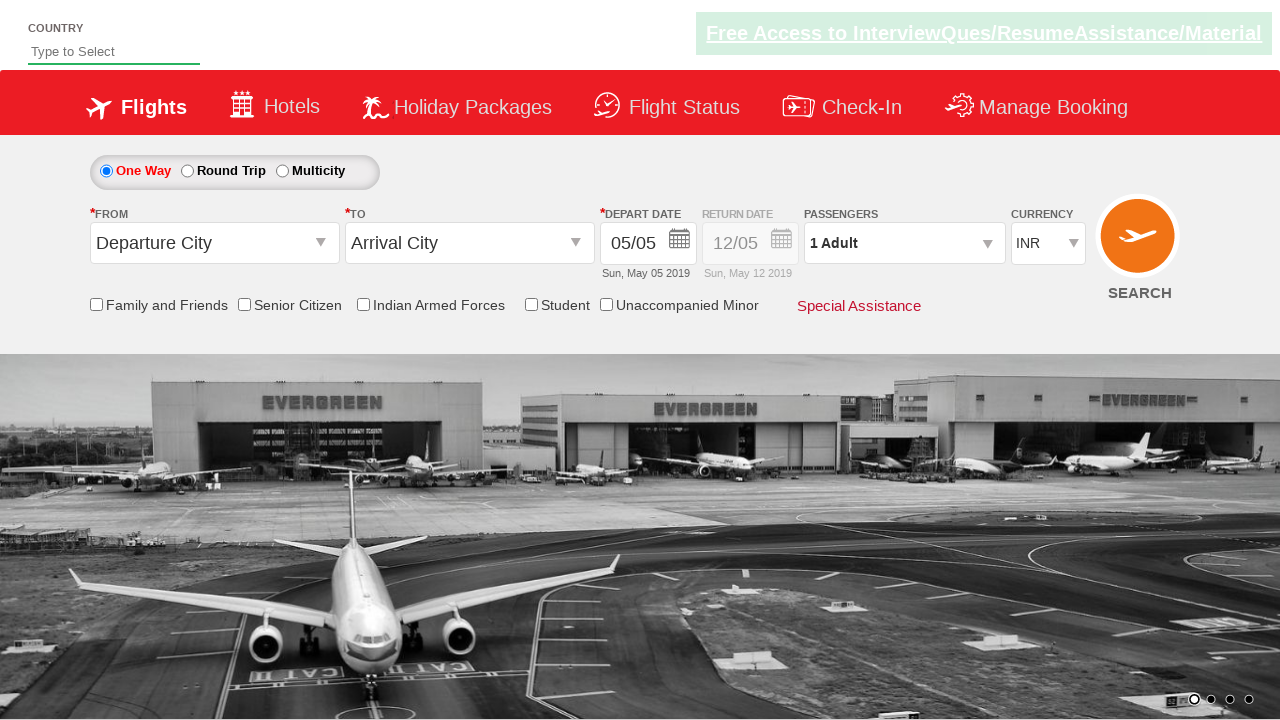

Clicked round-trip radio button at (187, 171) on #ctl00_mainContent_rbtnl_Trip_1
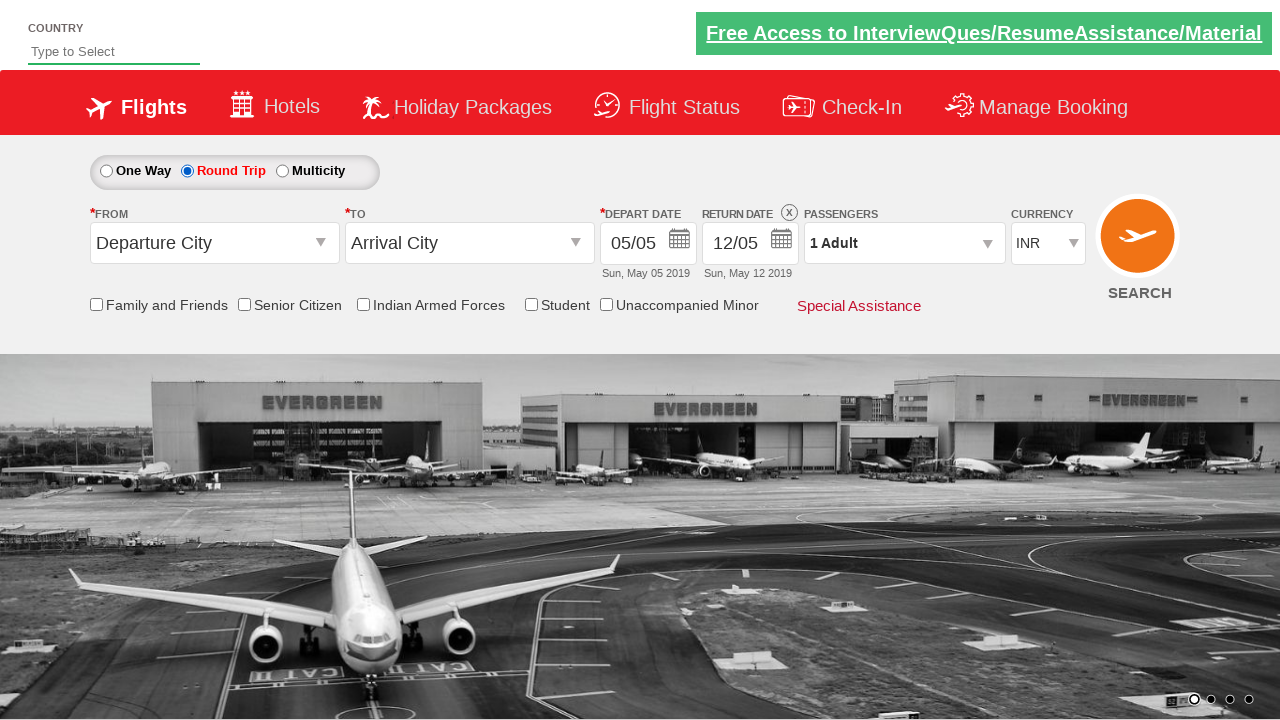

Retrieved updated style attribute: display: block; opacity: 1;
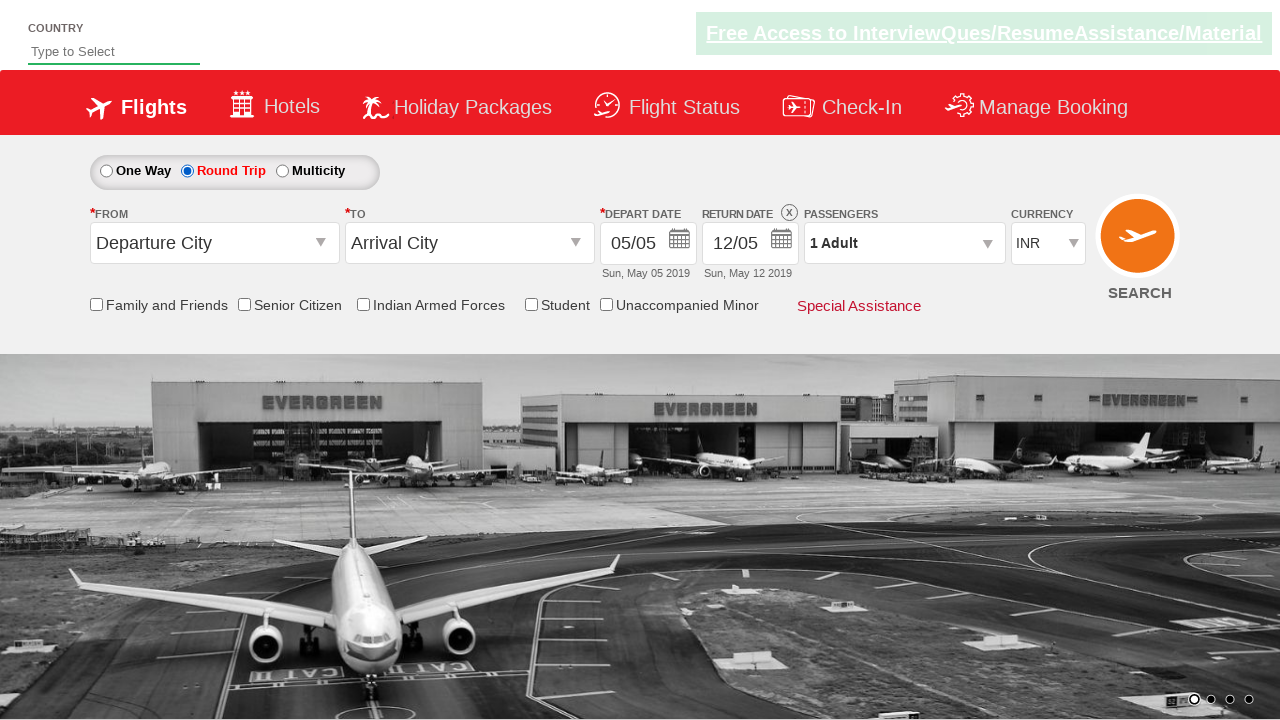

Verified that div is enabled - style attribute contains '1'
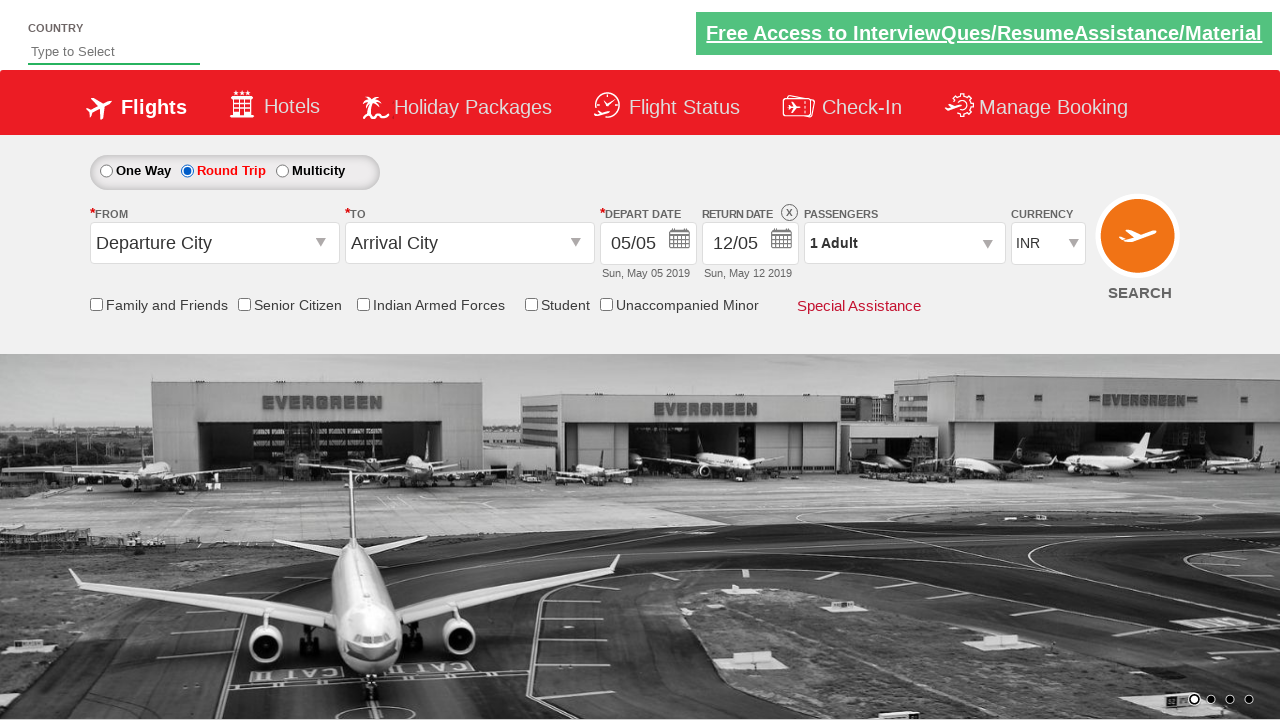

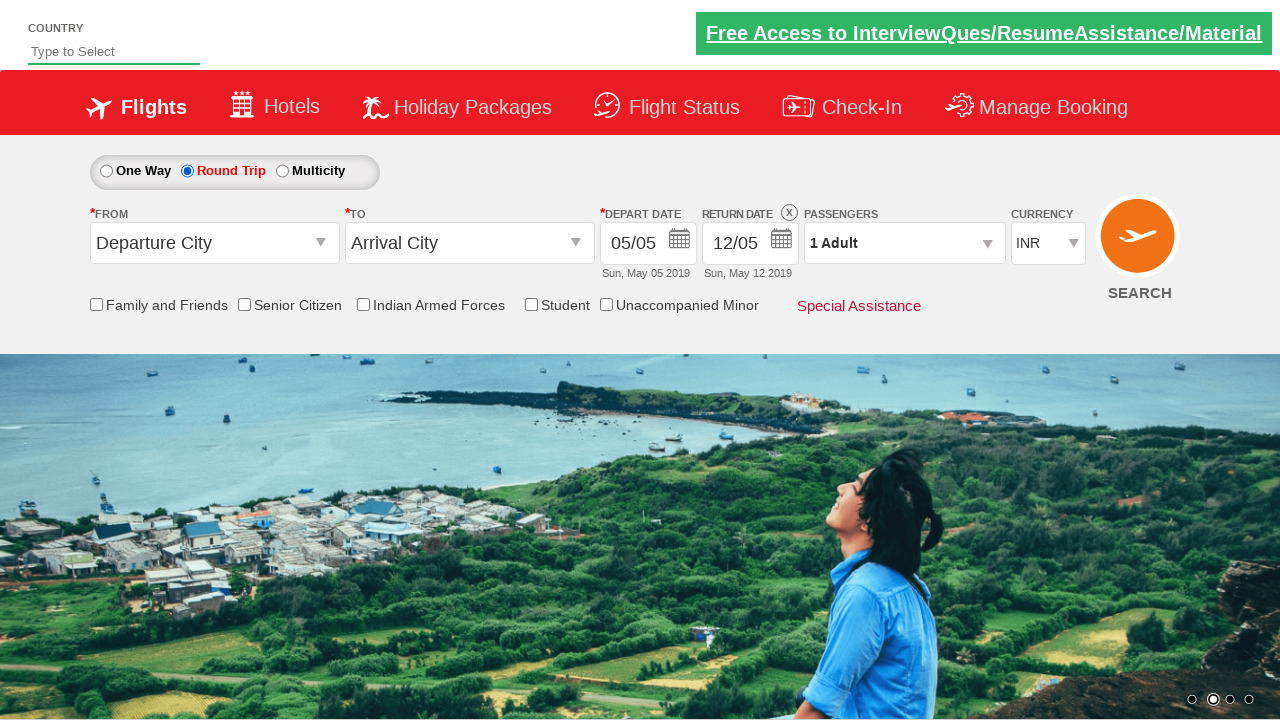